Tests form submission by reading a hidden attribute value from an element, calculating a mathematical result based on it, filling the answer field, checking two checkboxes, and submitting the form.

Starting URL: http://suninjuly.github.io/get_attribute.html

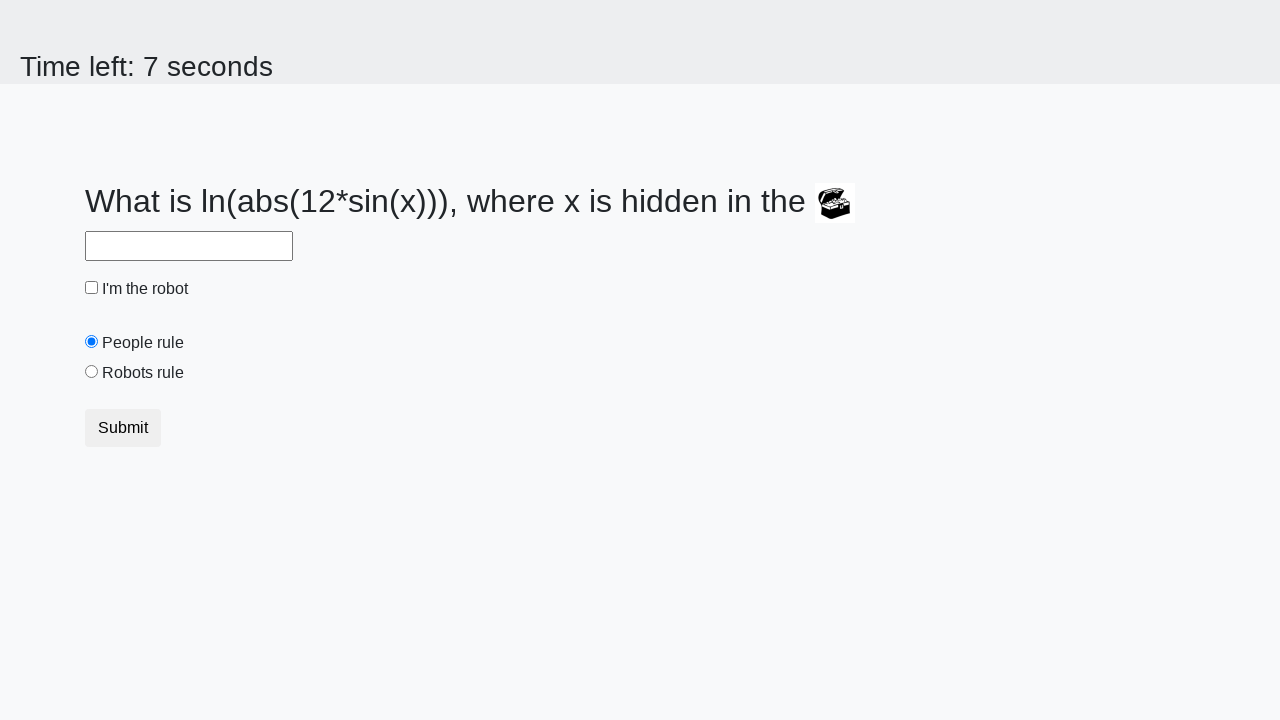

Located treasure element
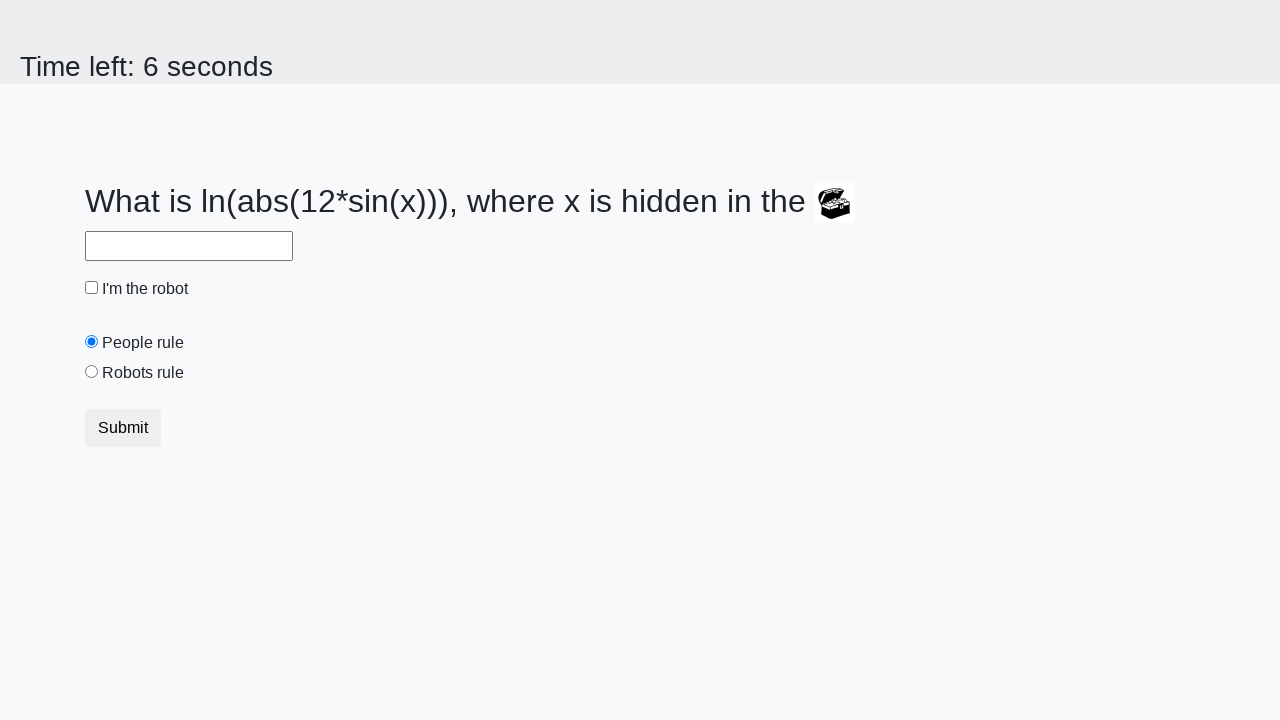

Retrieved hidden attribute 'valuex' from treasure element: 142
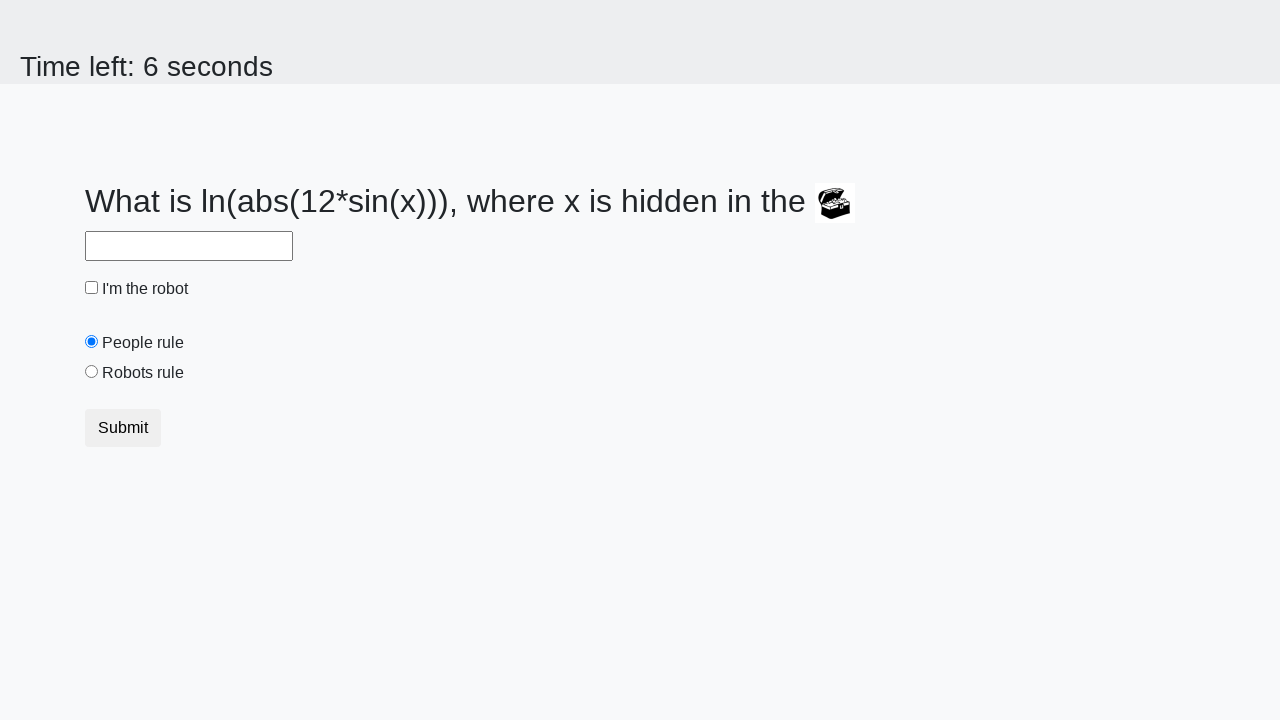

Calculated mathematical result using formula: 1.9535296306535614
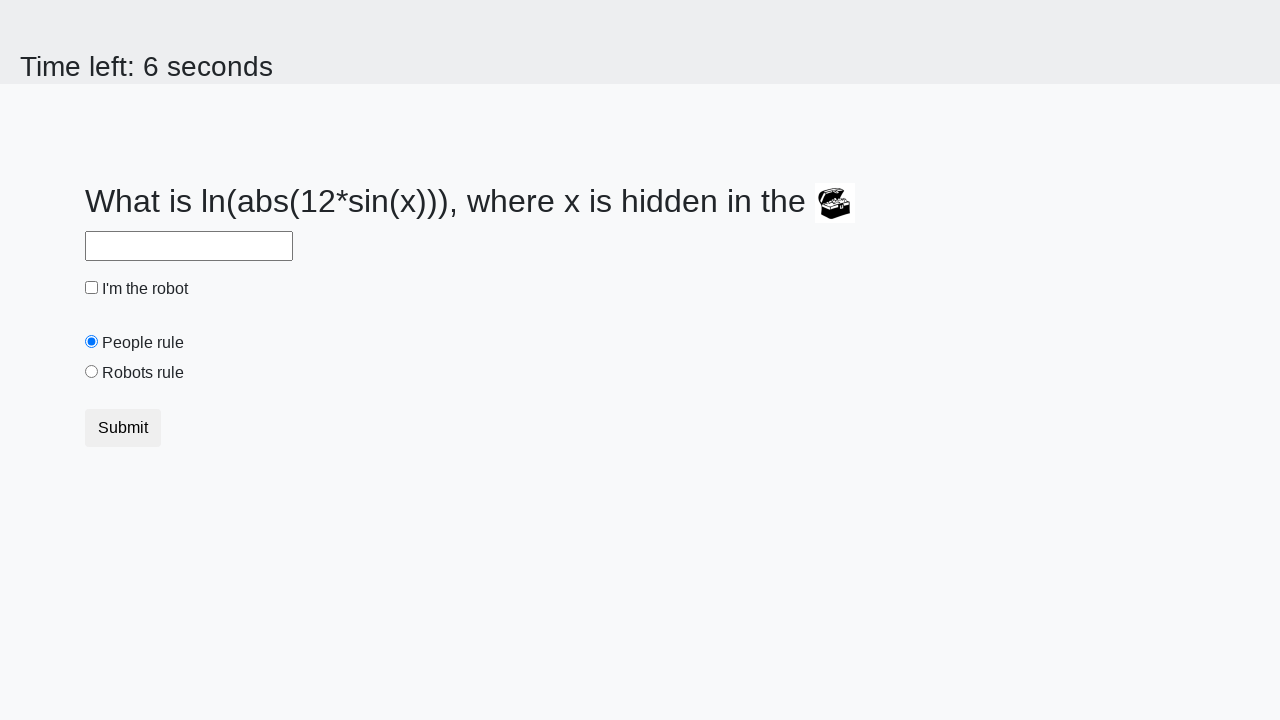

Filled answer field with calculated value: 1.9535296306535614 on #answer
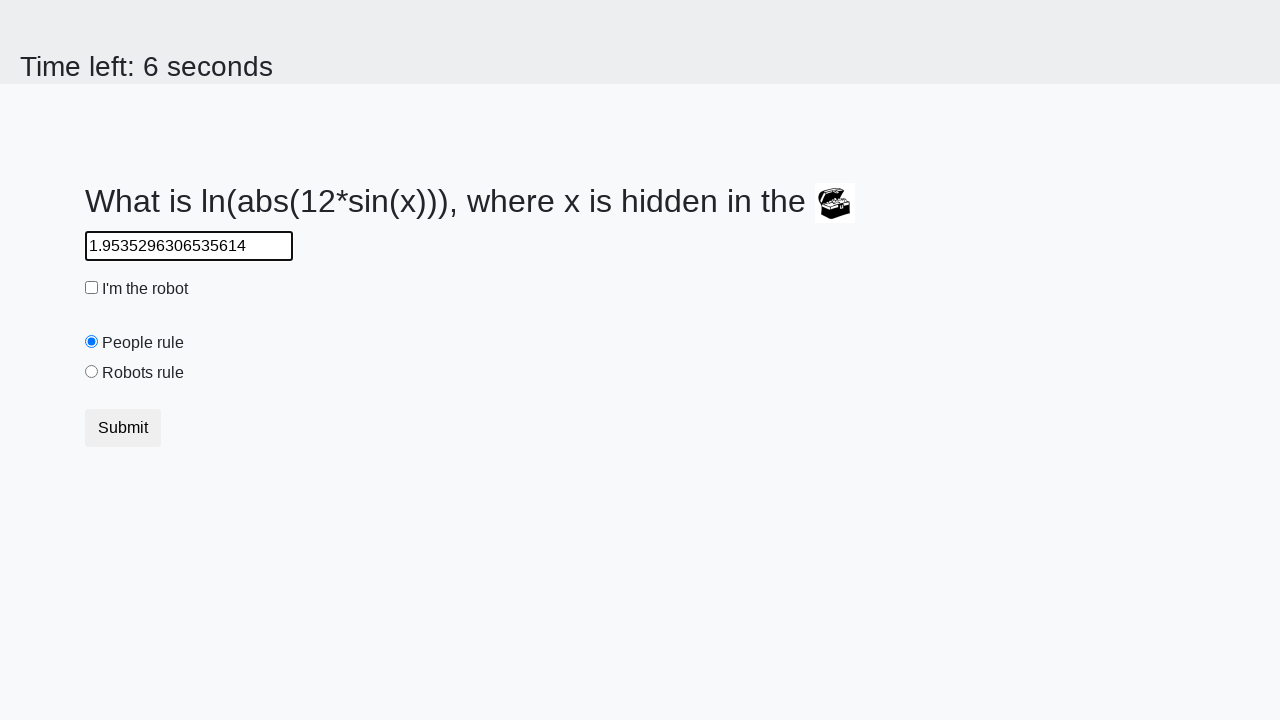

Checked the robot checkbox at (92, 288) on #robotCheckbox
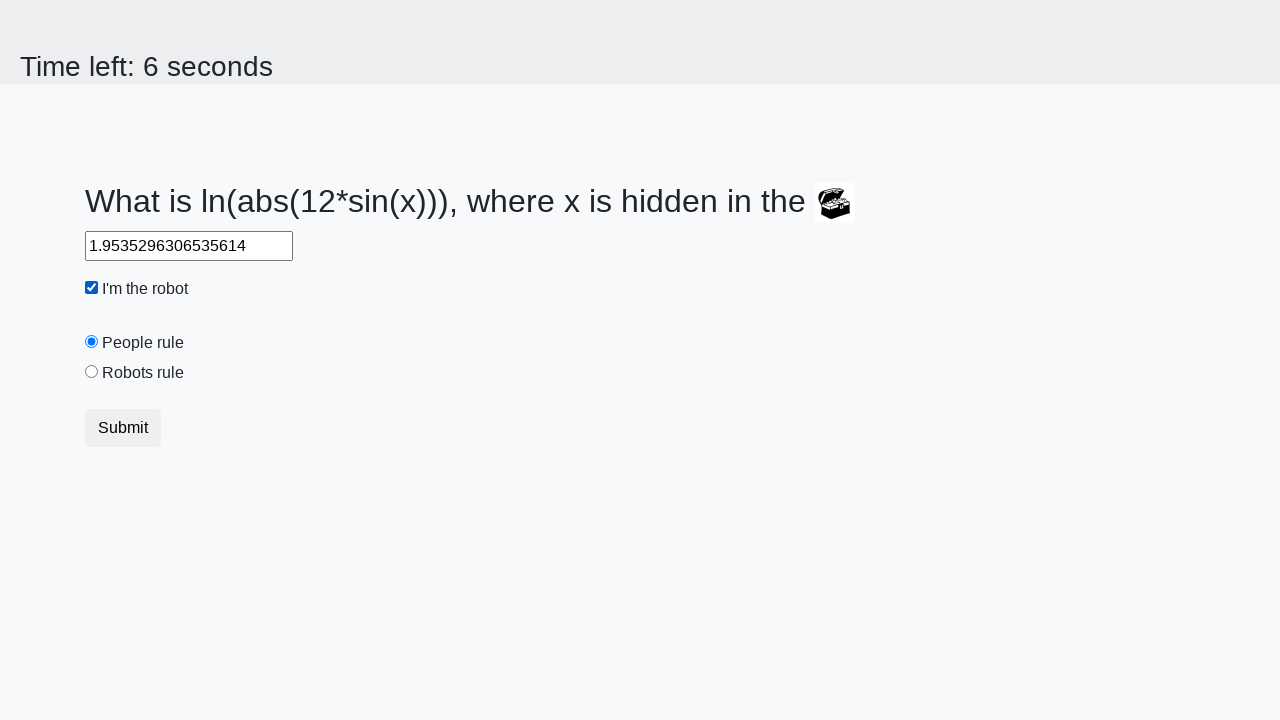

Checked the robots rule checkbox at (92, 372) on #robotsRule
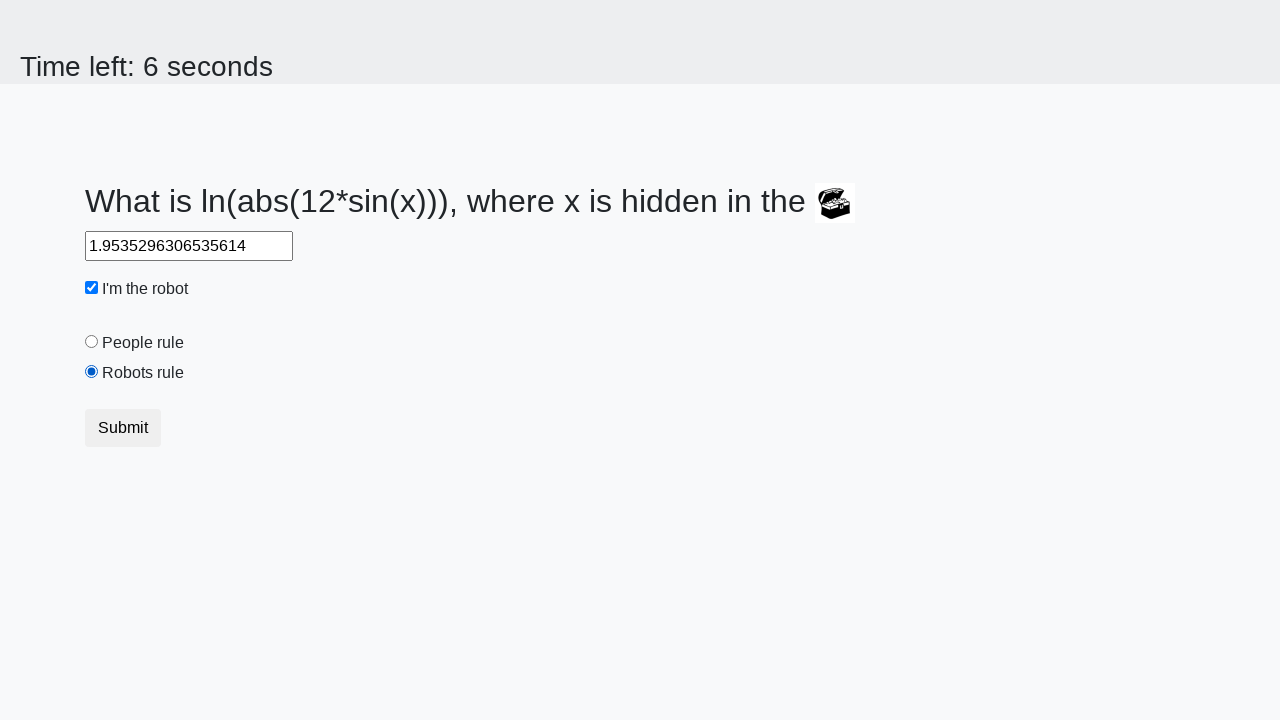

Clicked the submit button to complete form submission at (123, 428) on button.btn
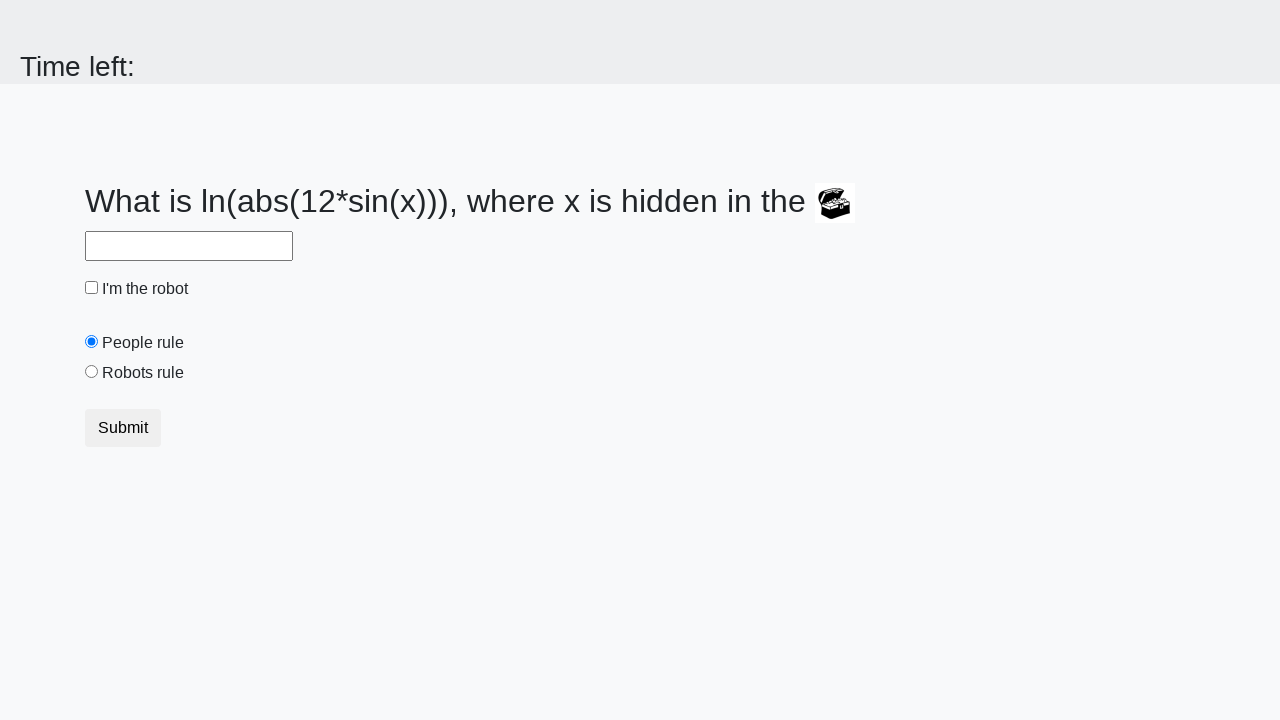

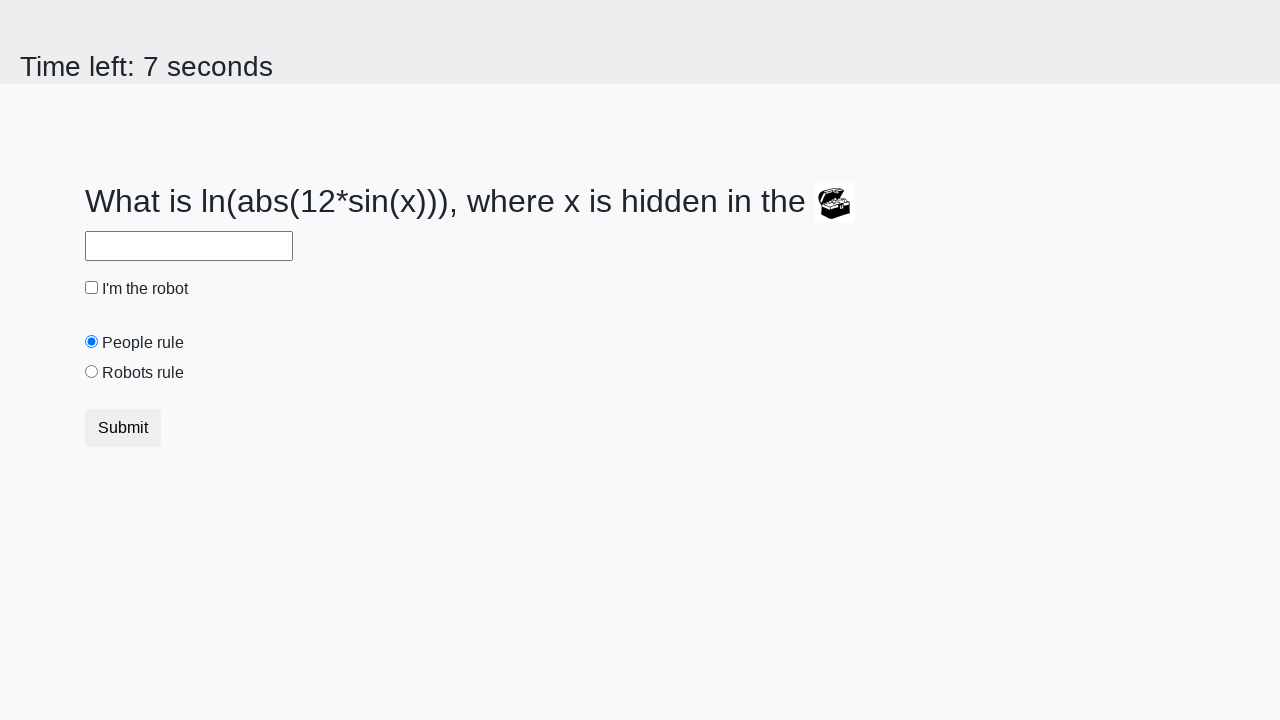